Tests dynamic loading where an element is initially hidden, clicks the Start button and waits for the "Hello World!" text to appear

Starting URL: https://the-internet.herokuapp.com/dynamic_loading/1

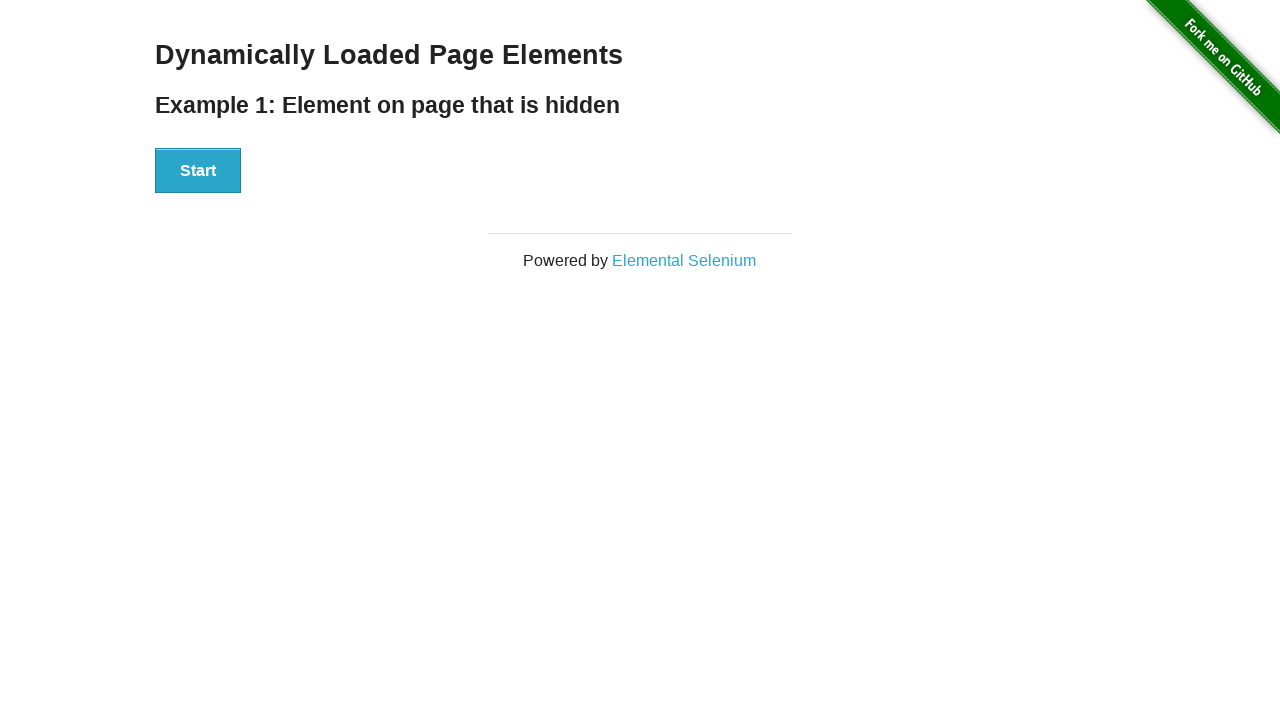

Clicked the Start button to begin dynamic loading at (198, 171) on xpath=//button[text()='Start']
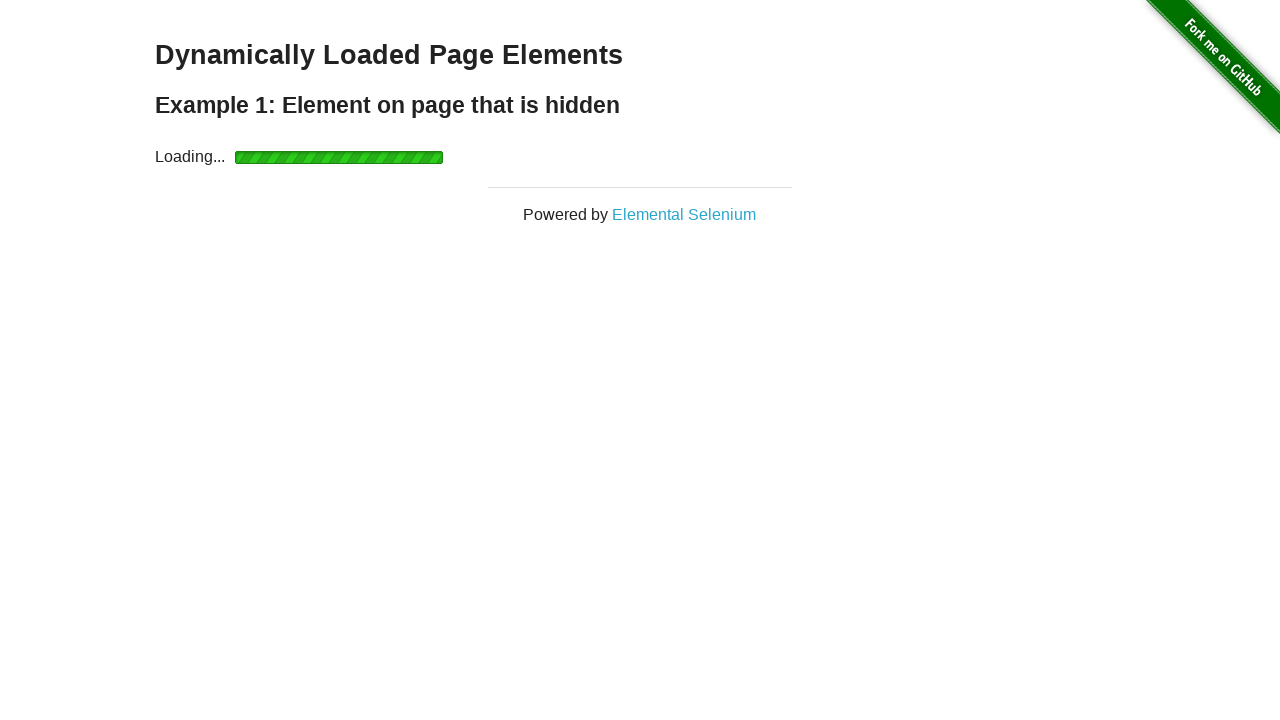

Waited for the finish element to appear
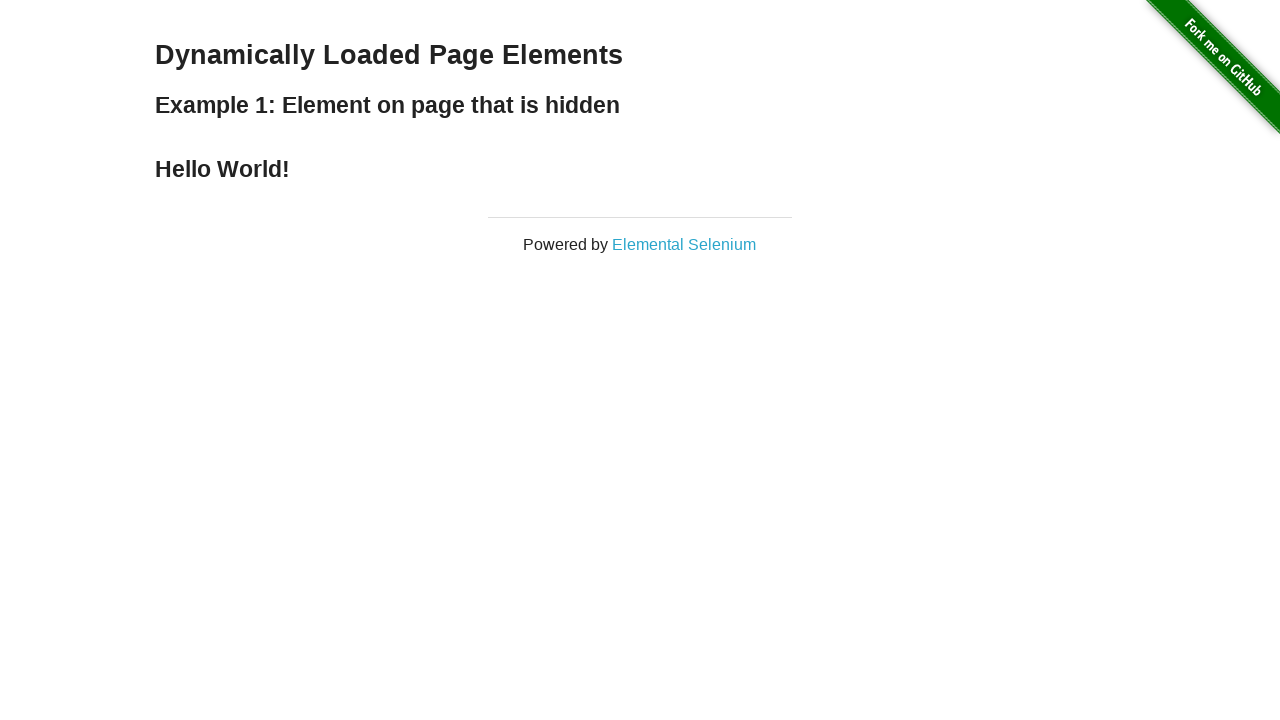

Located the finish element
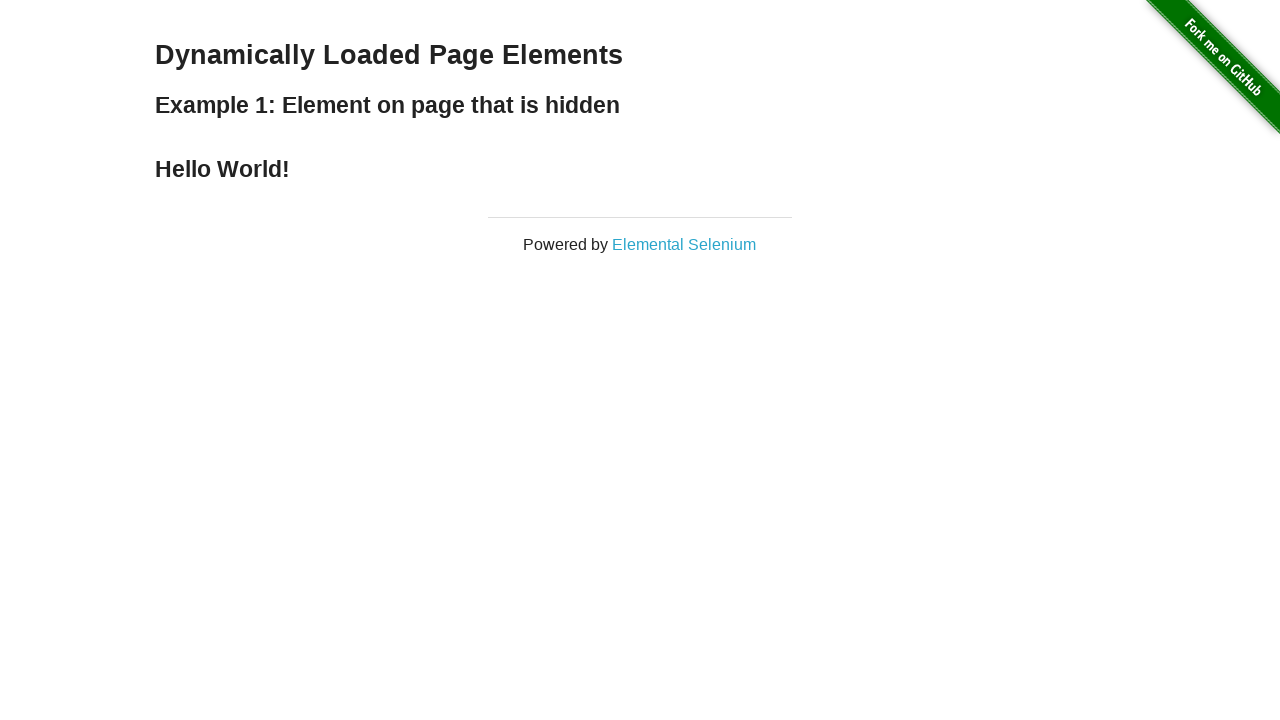

Verified that 'Hello World!' text is present in the finish element
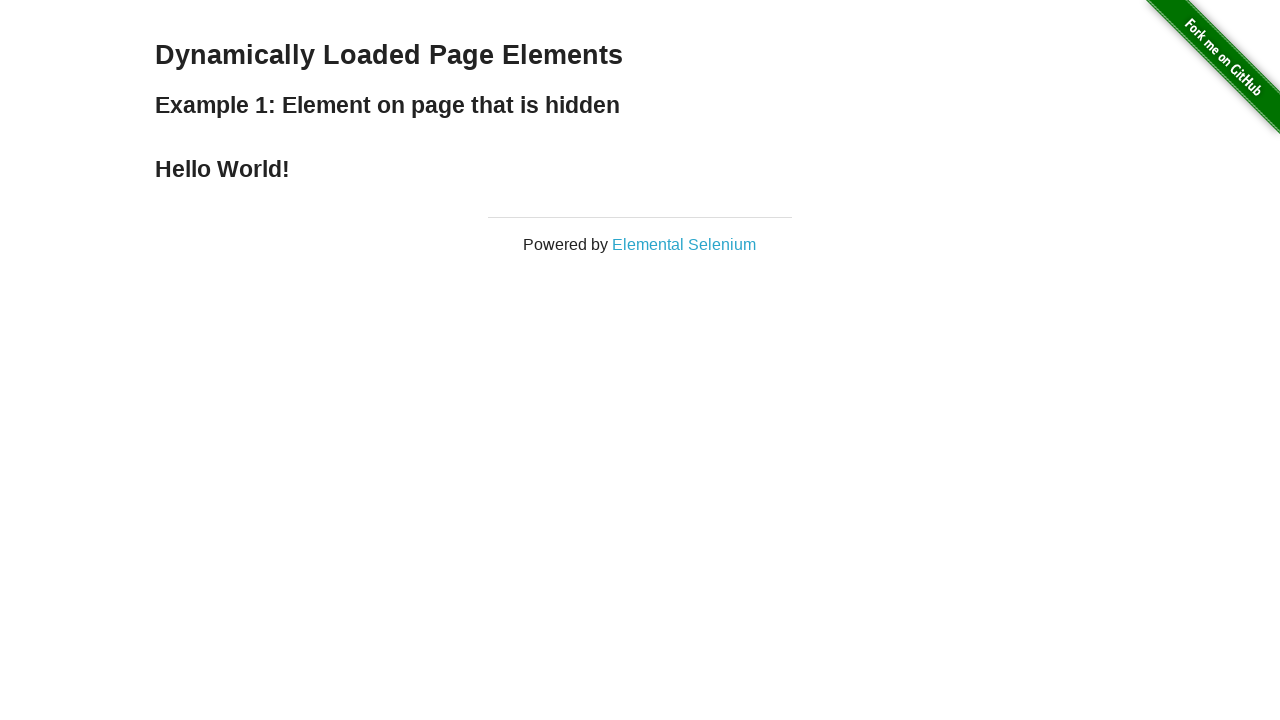

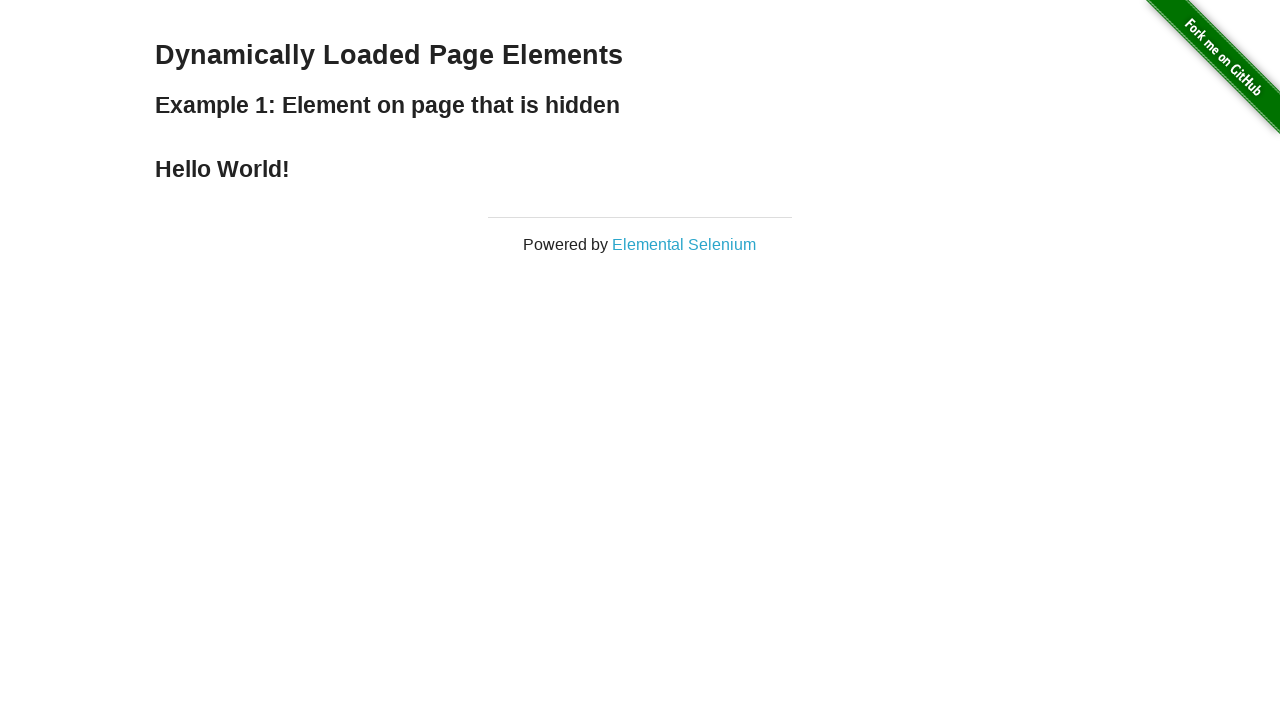